Navigates to the Playwright documentation site, verifies the page title contains "Playwright", clicks on a navigation link, and verifies it navigates to the Installation page.

Starting URL: https://playwright.dev

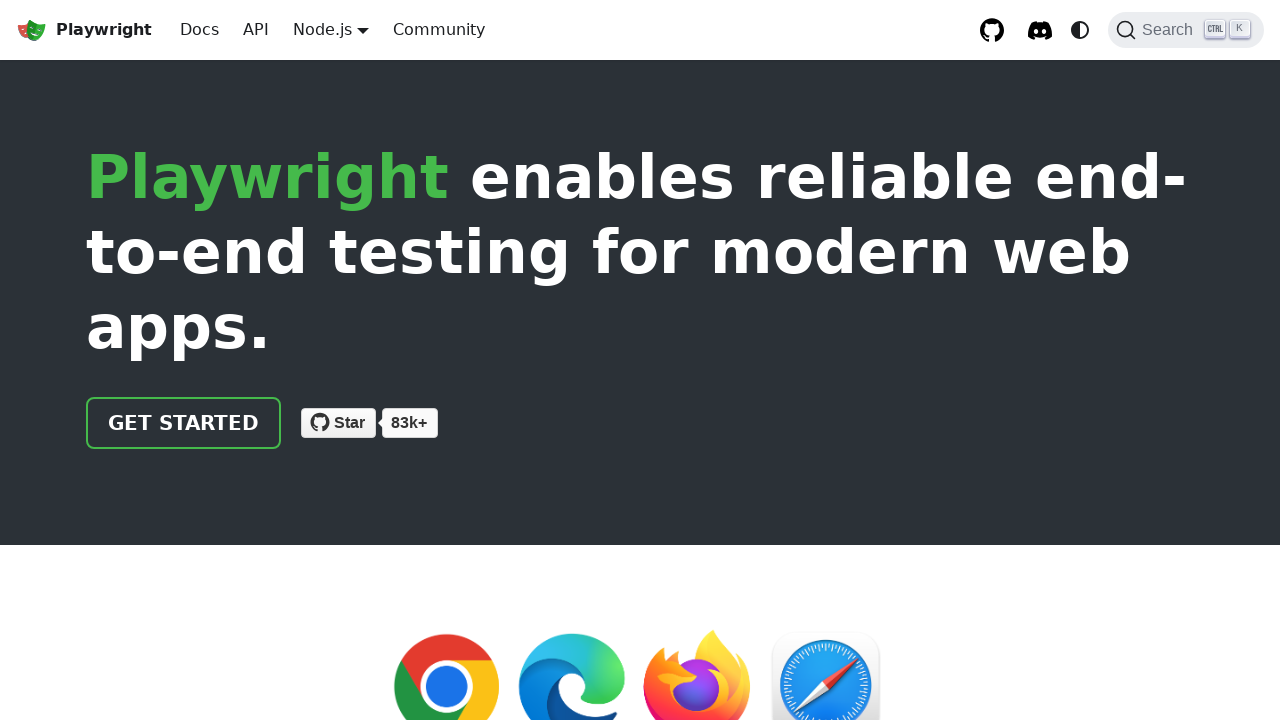

Verified page title contains 'Playwright'
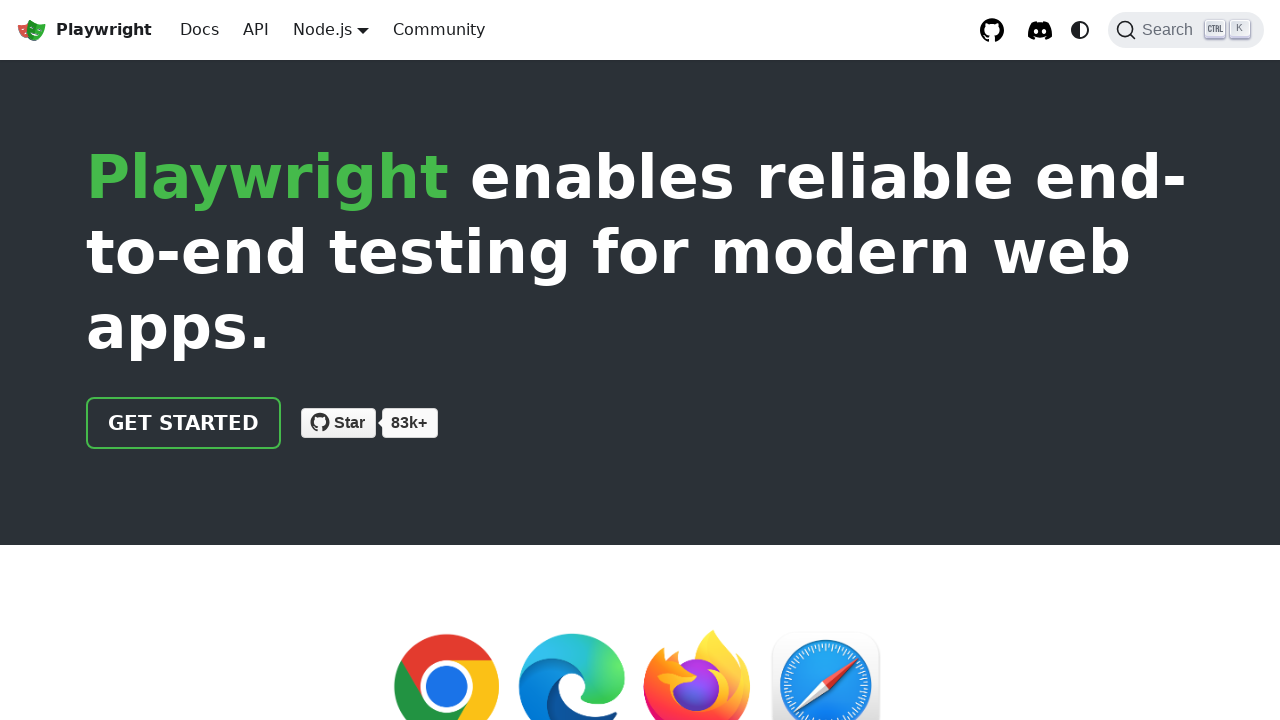

Clicked navigation link to Installation page at (184, 423) on xpath=//html/body/div/div[2]/header/div/div/a
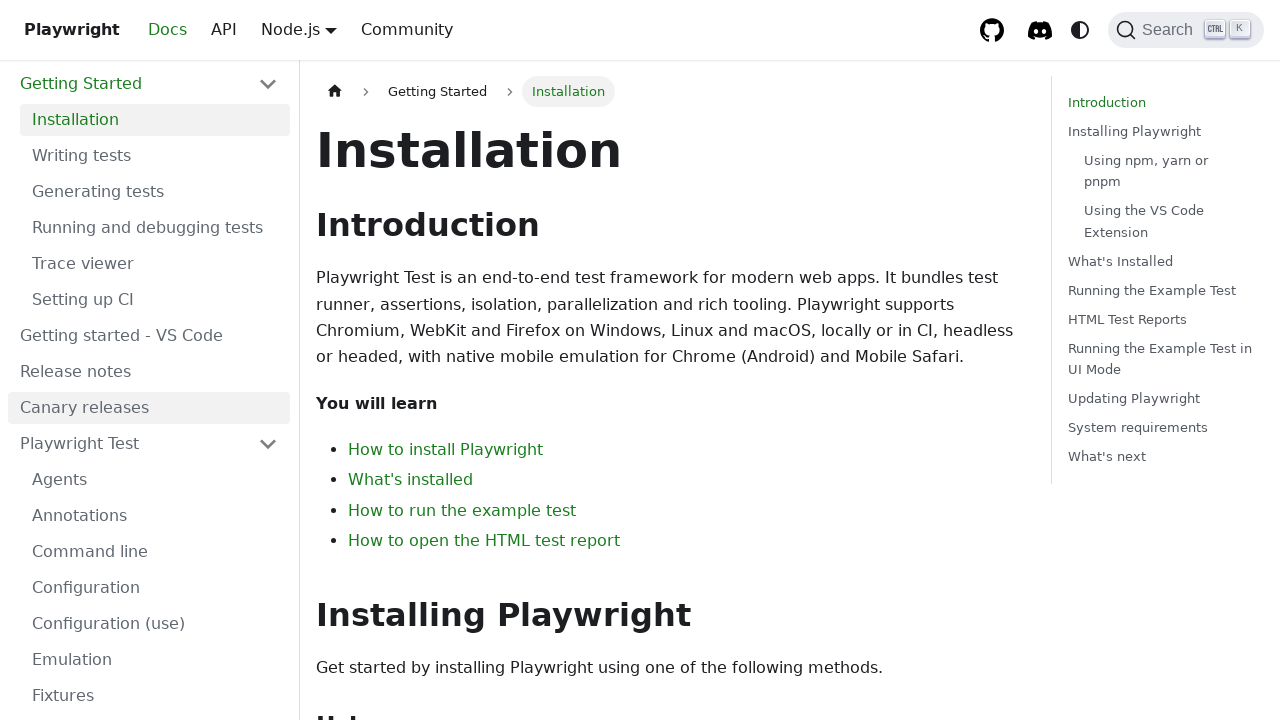

Verified navigation to Installation page - title is 'Installation | Playwright'
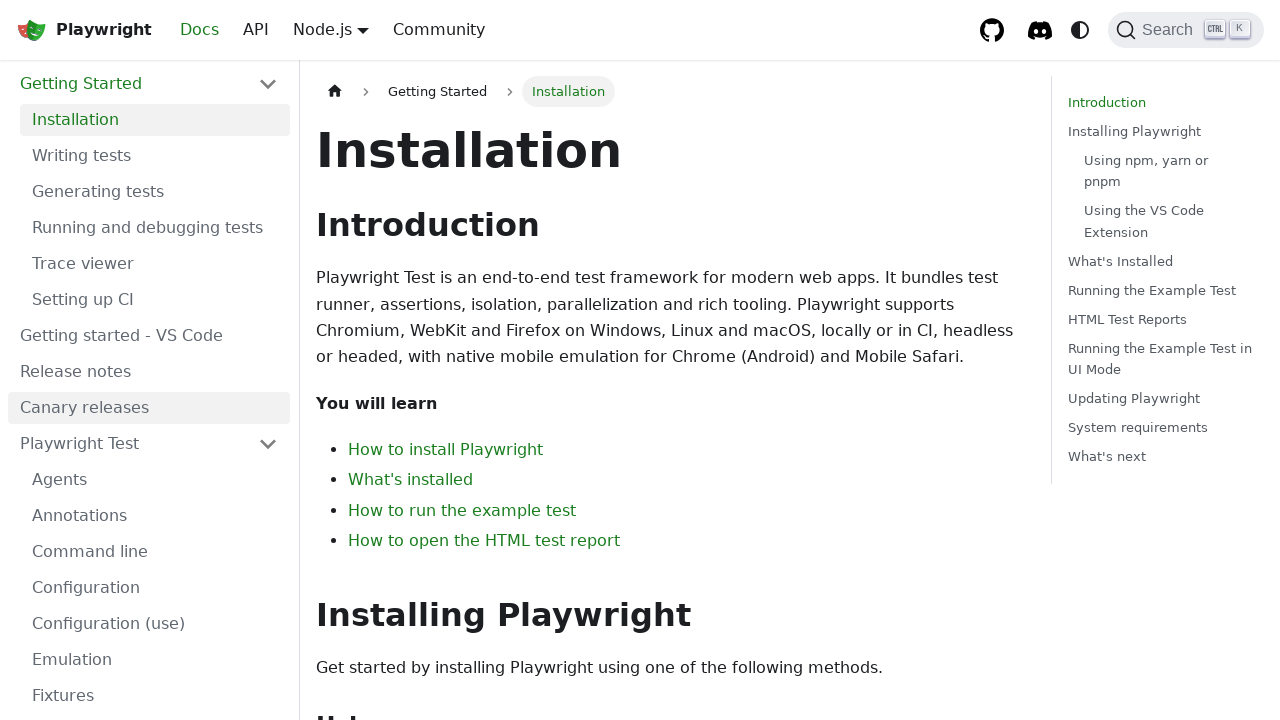

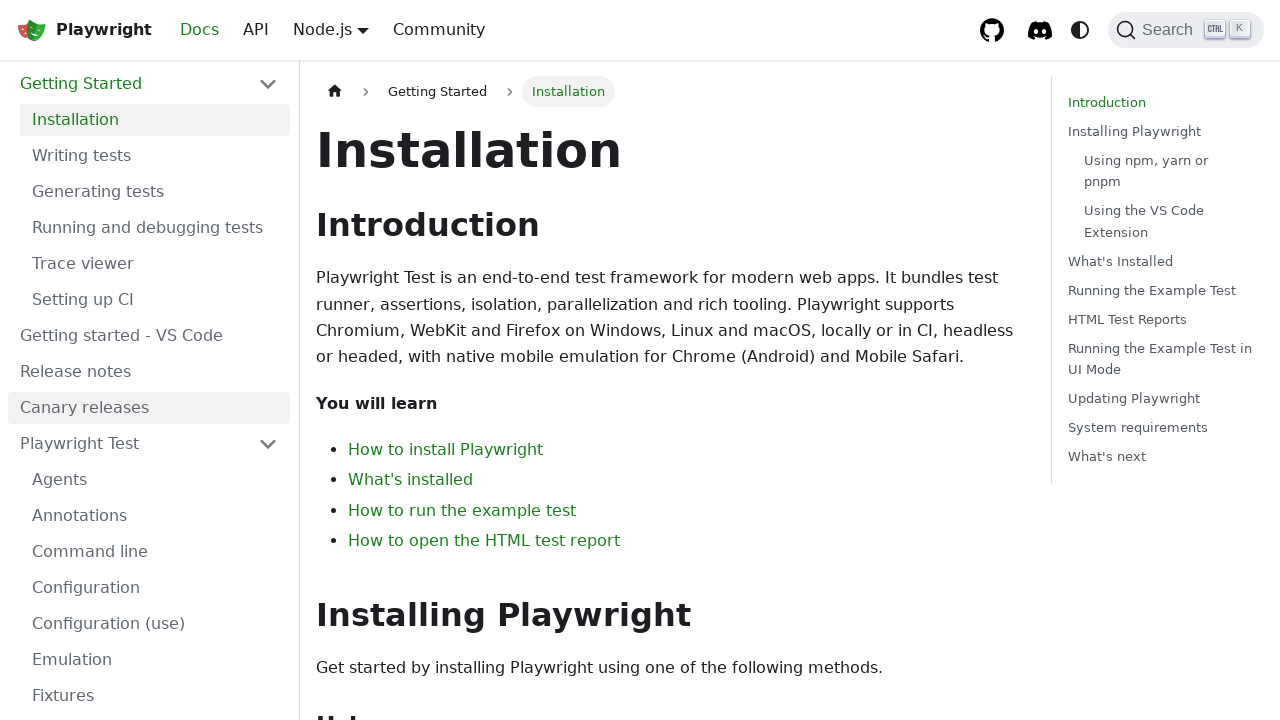